Tests file upload functionality by selecting a file, clicking the upload button, and verifying the success message appears.

Starting URL: https://the-internet.herokuapp.com/upload

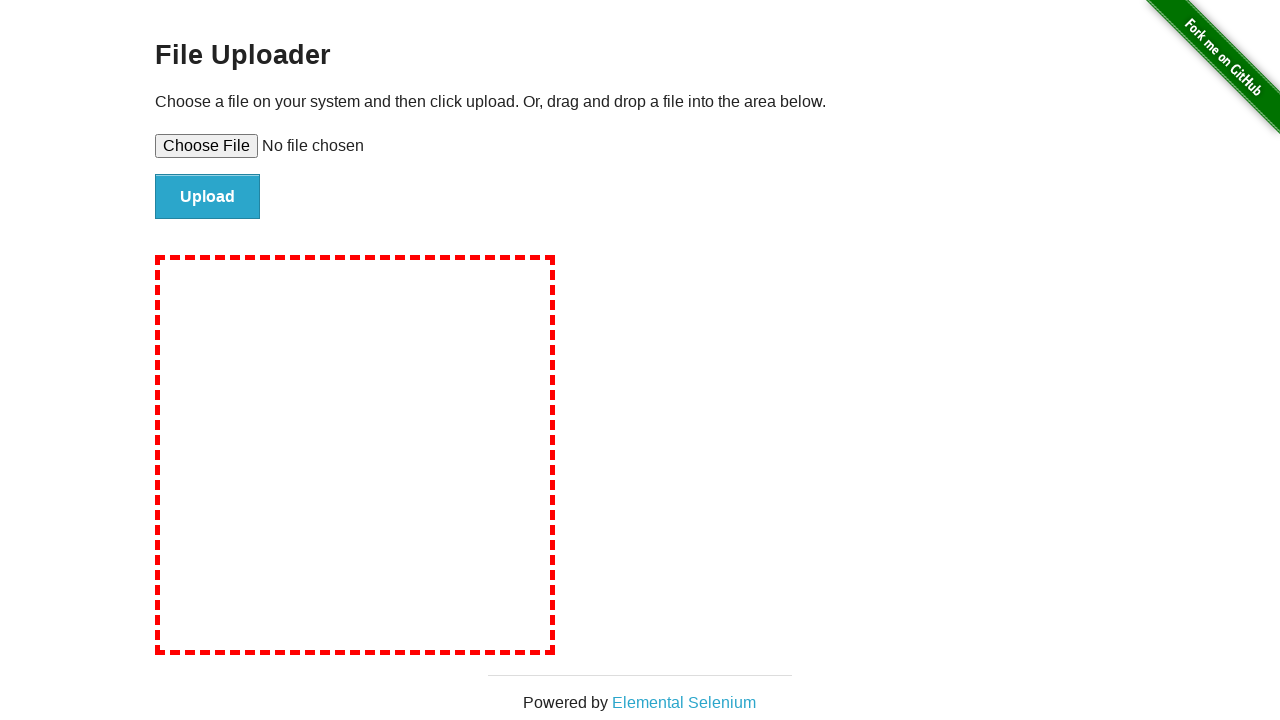

File upload input element loaded
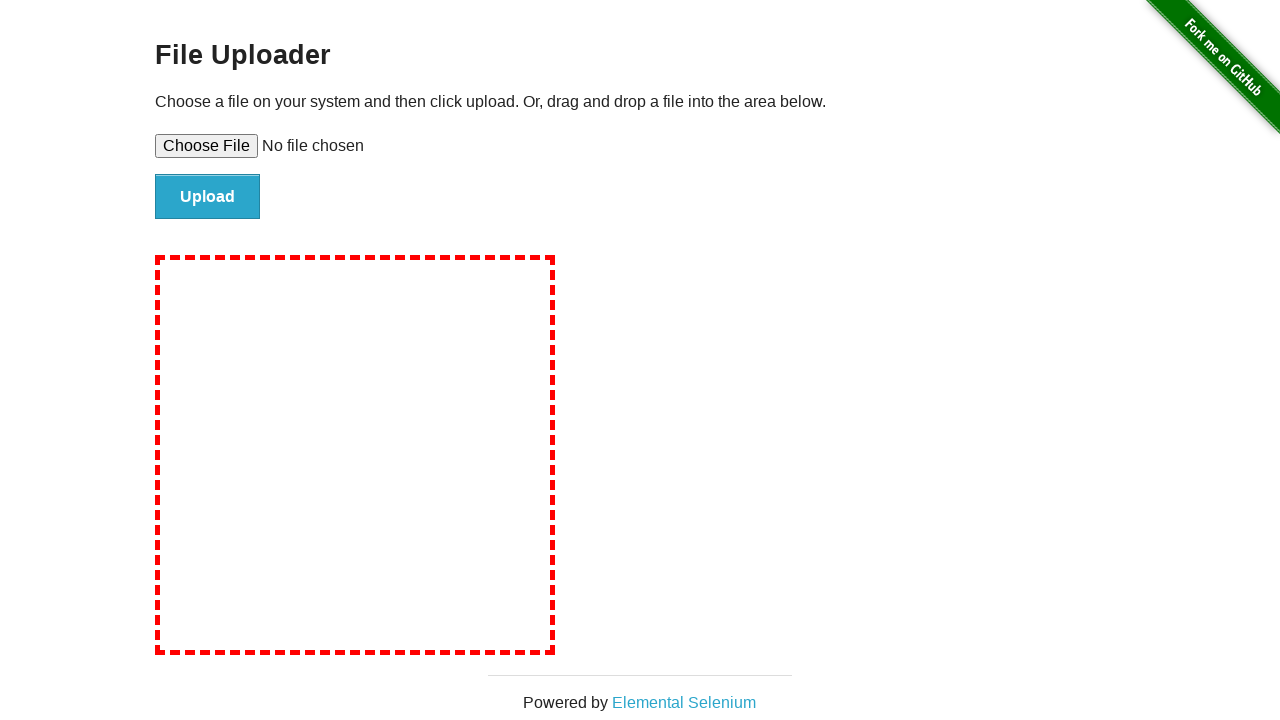

Created temporary test file
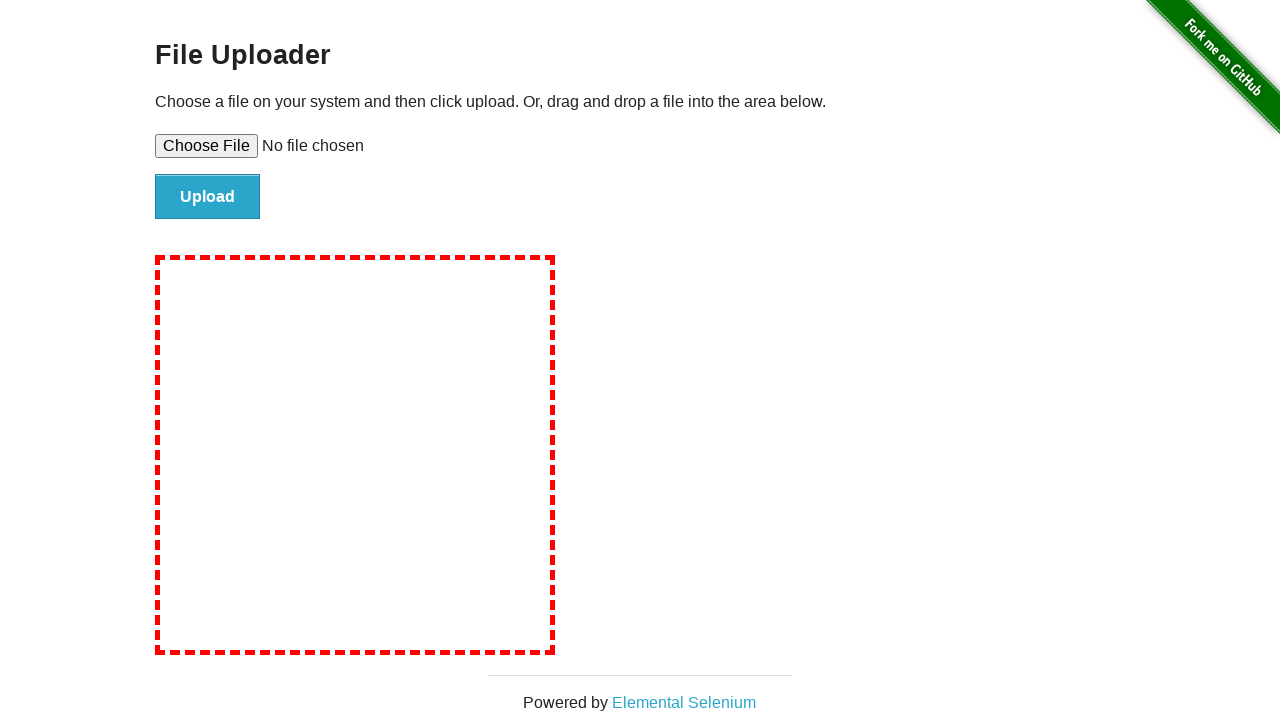

Selected test file for upload
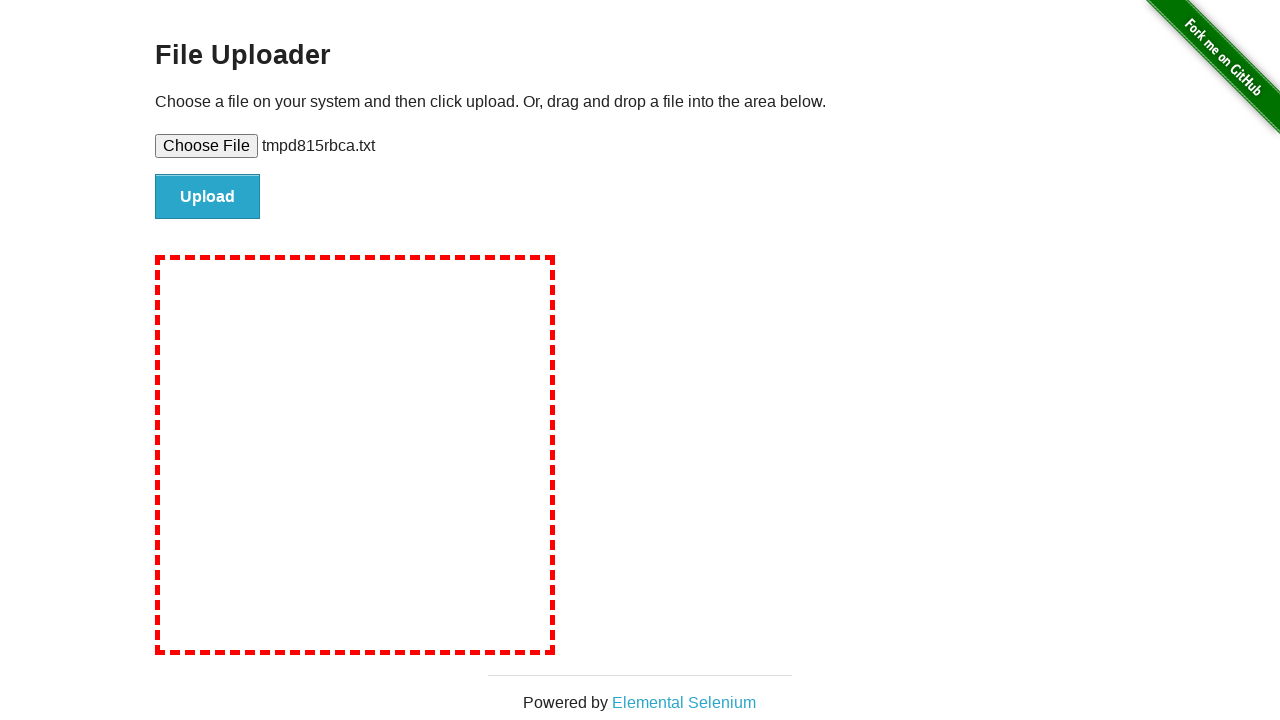

Clicked upload button at (208, 197) on #file-submit
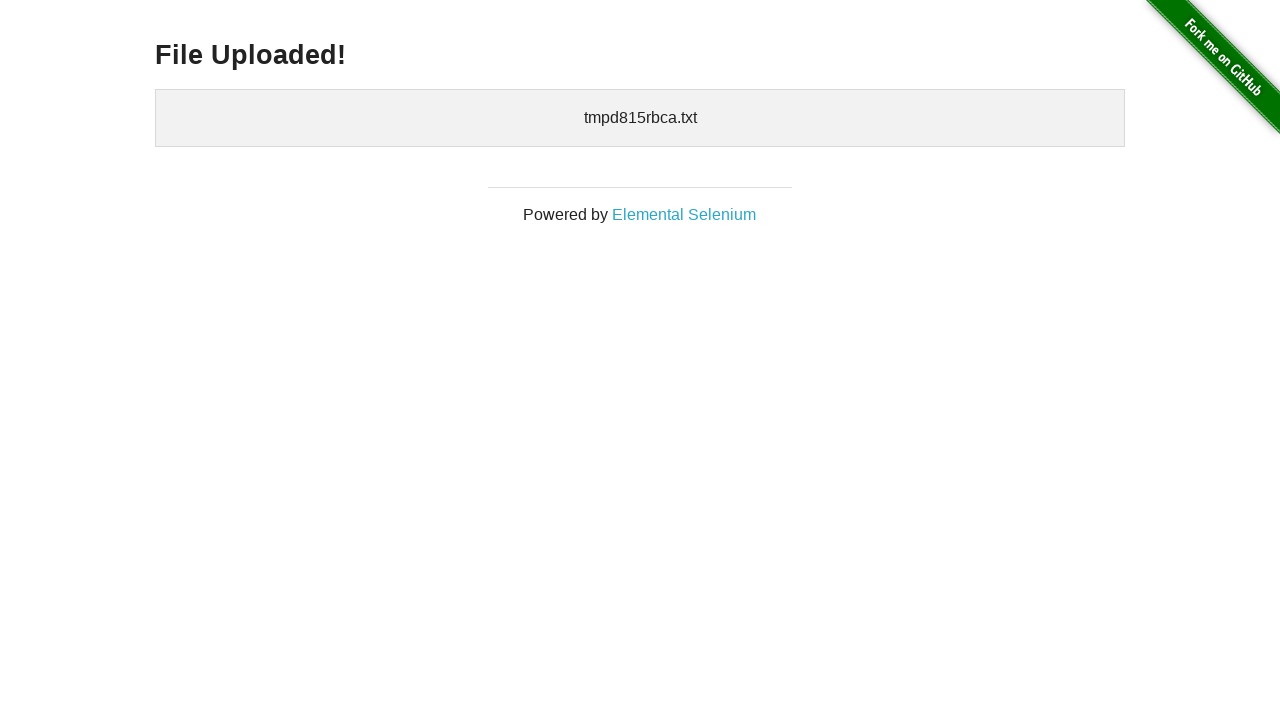

Success message appeared
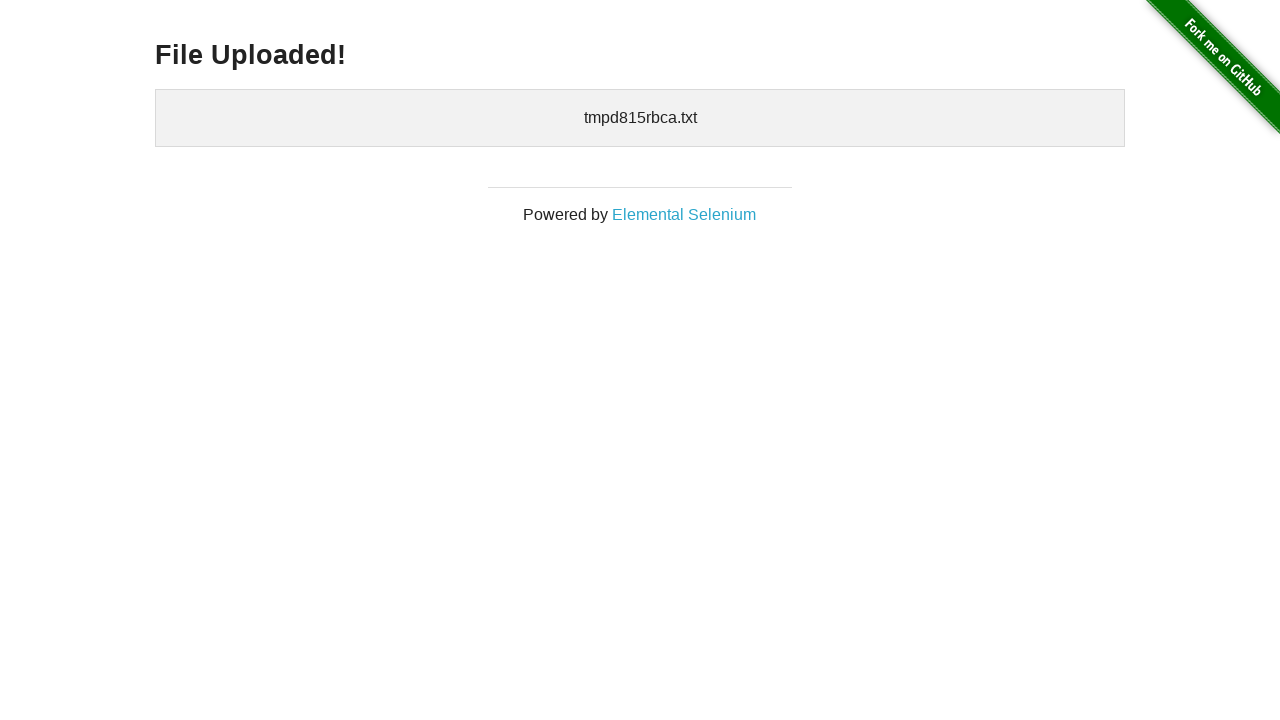

Verified 'File Uploaded!' message is displayed
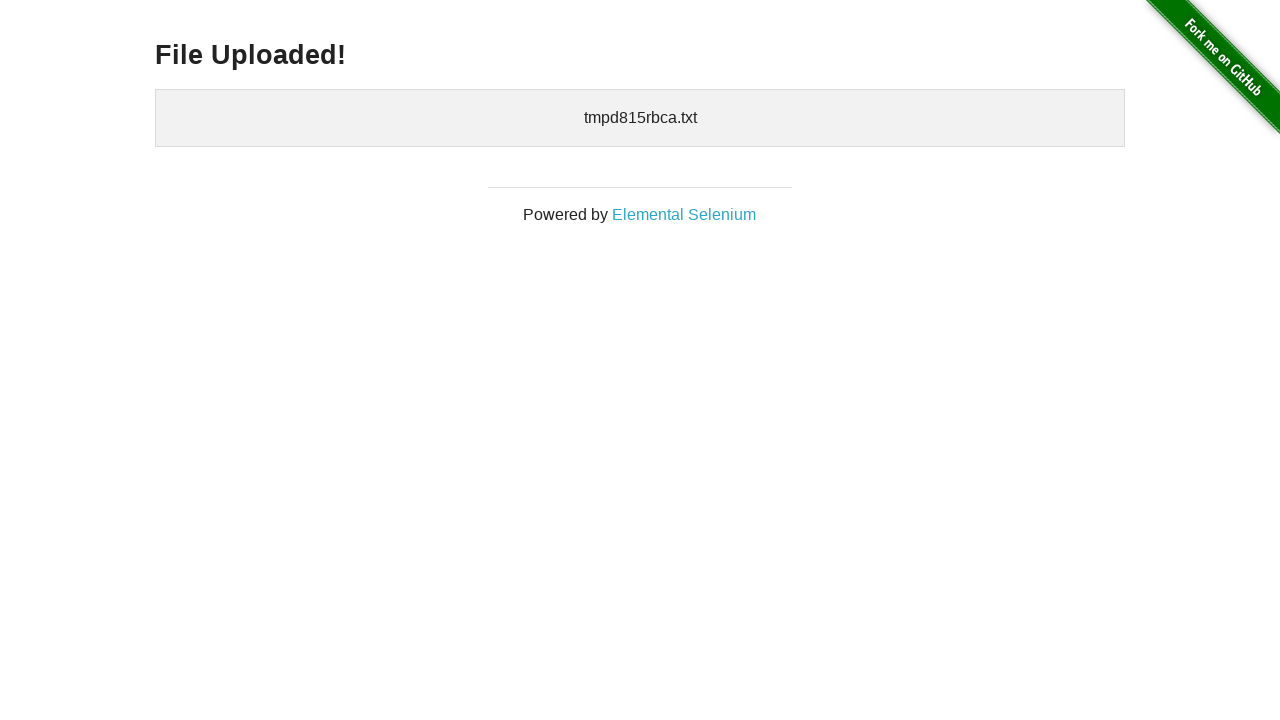

Cleaned up temporary test file
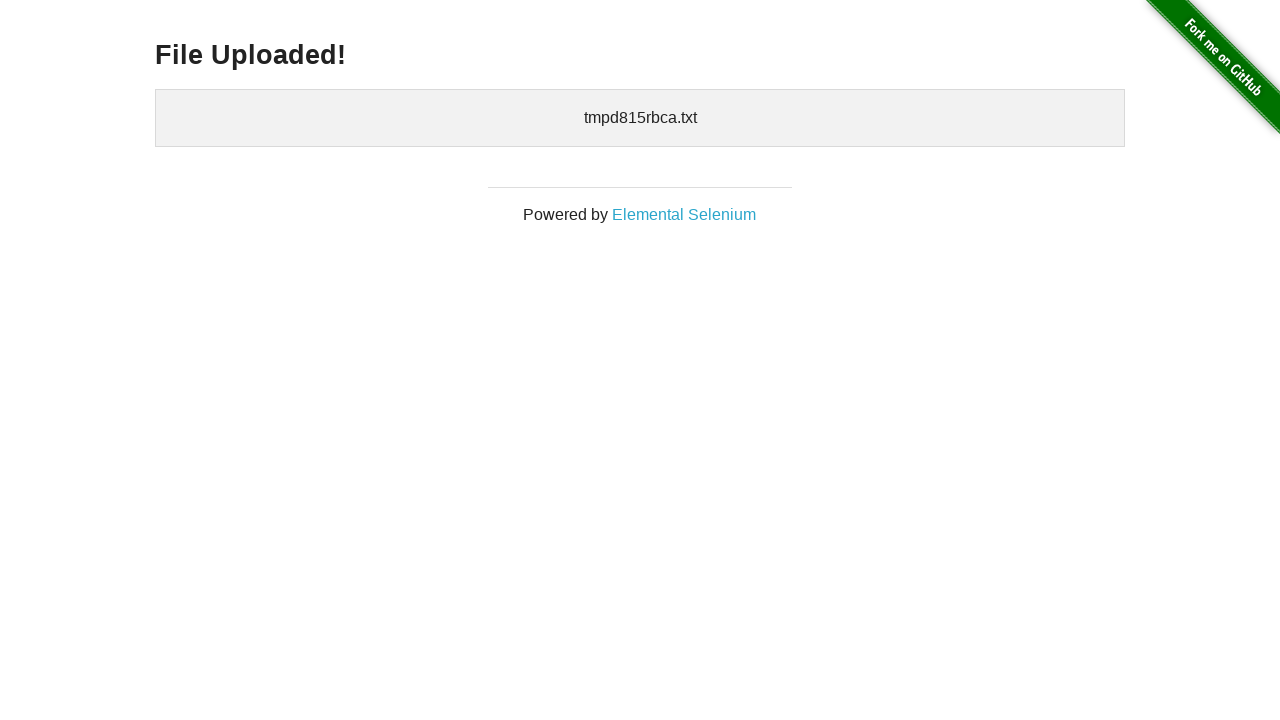

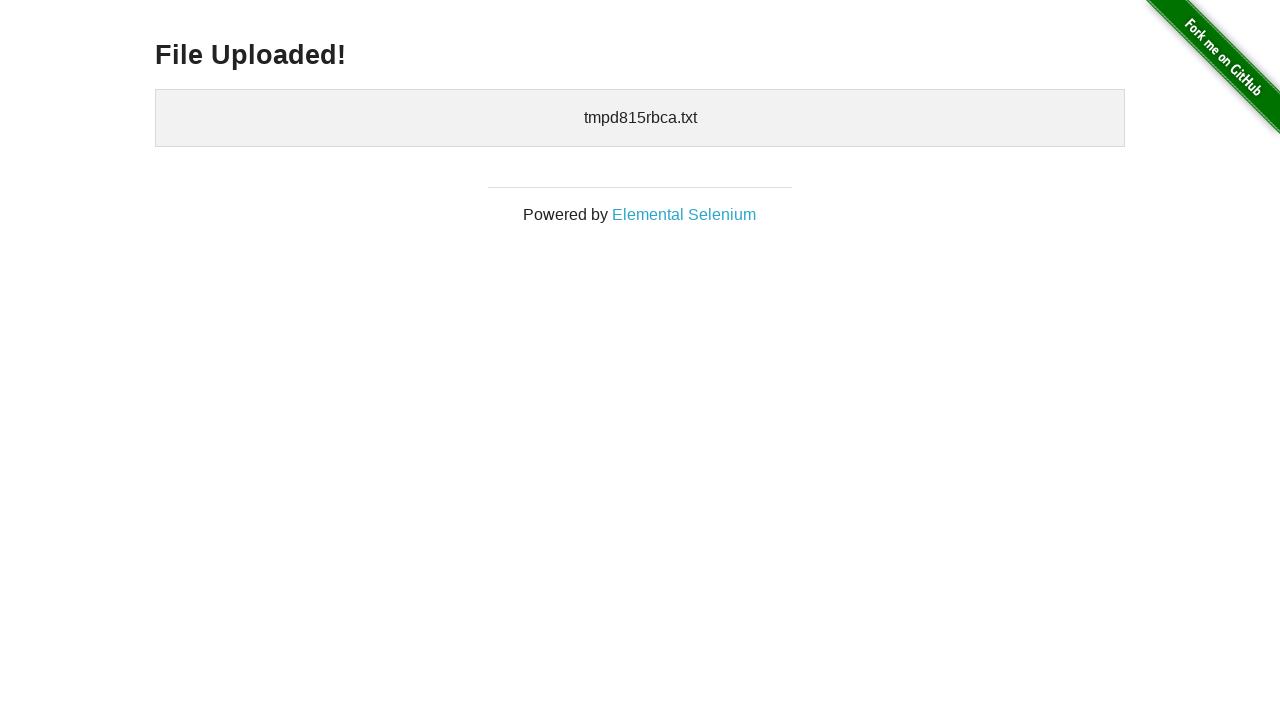